Tests drag and drop functionality by dragging an element to a drop target within an iframe on the jQuery UI demo page

Starting URL: https://jqueryui.com/droppable/

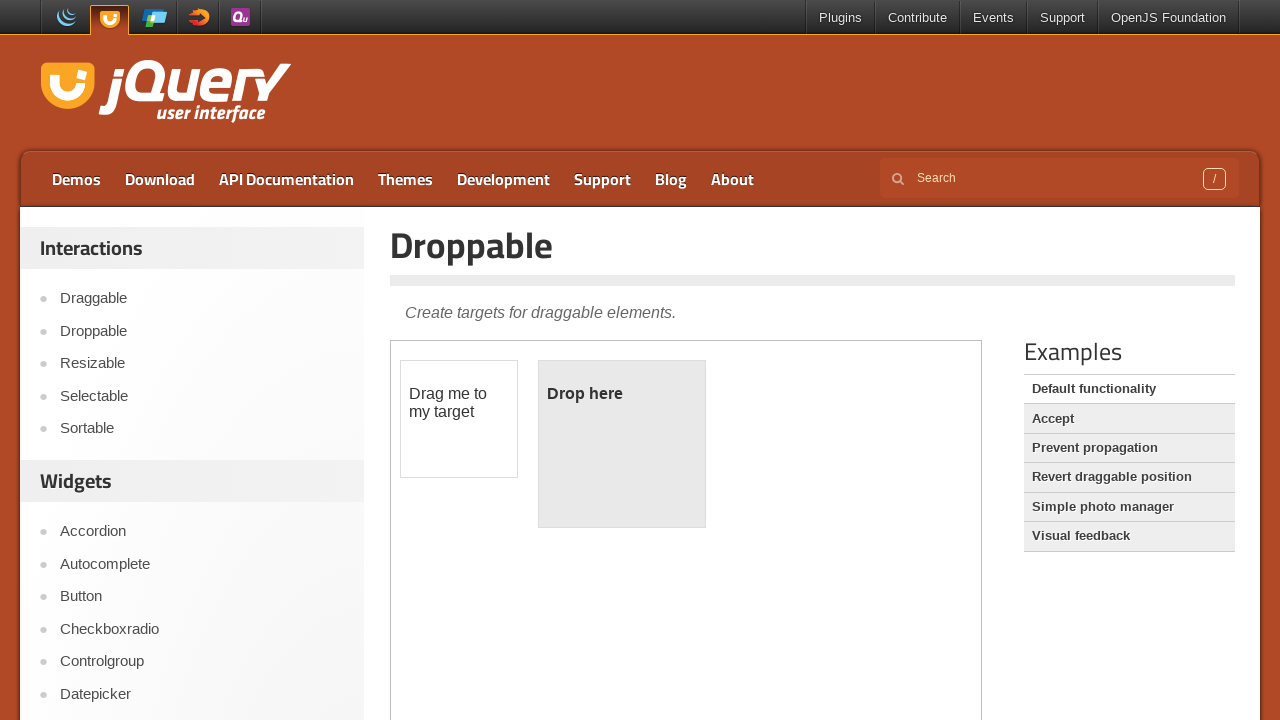

Navigated to jQuery UI droppable demo page
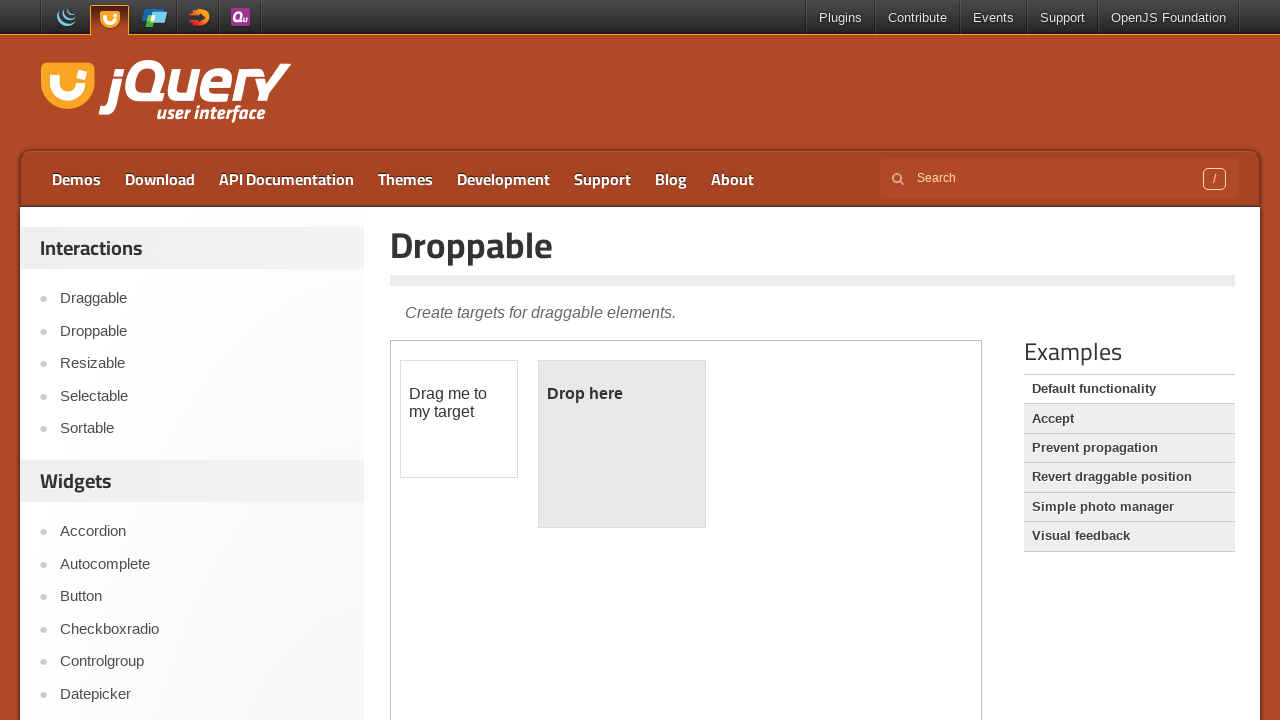

Located demo iframe
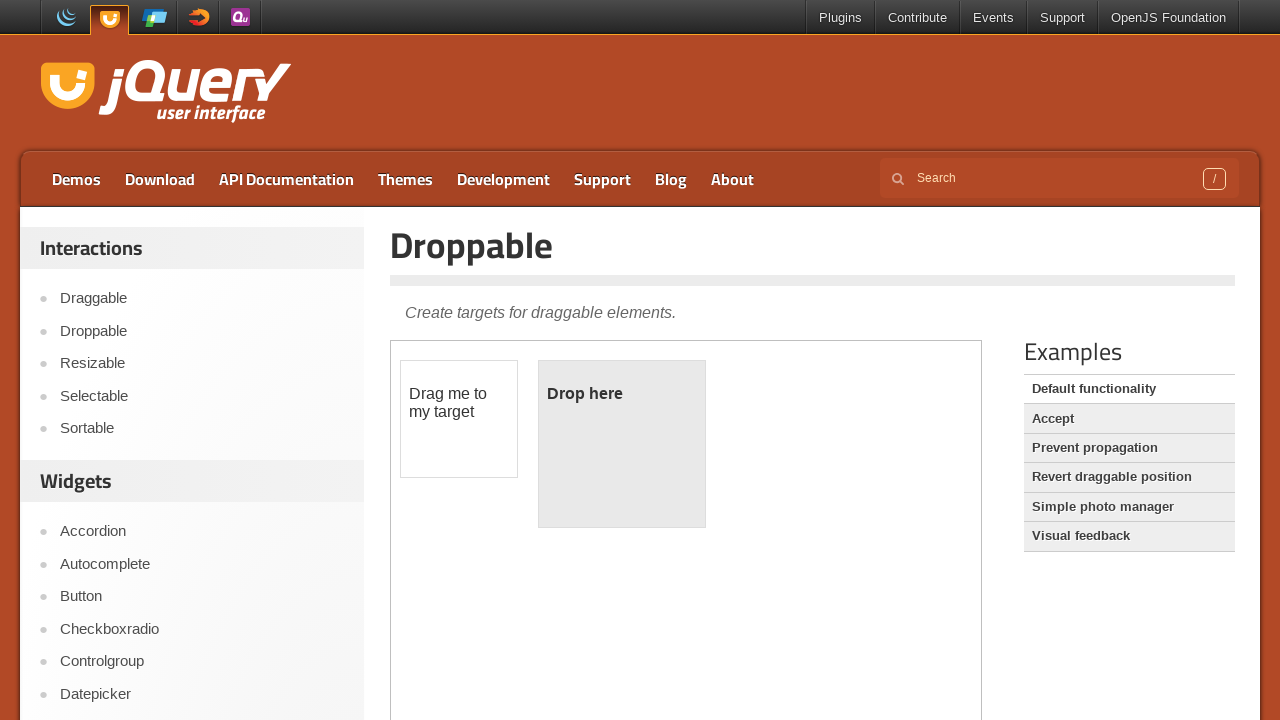

Located draggable element within iframe
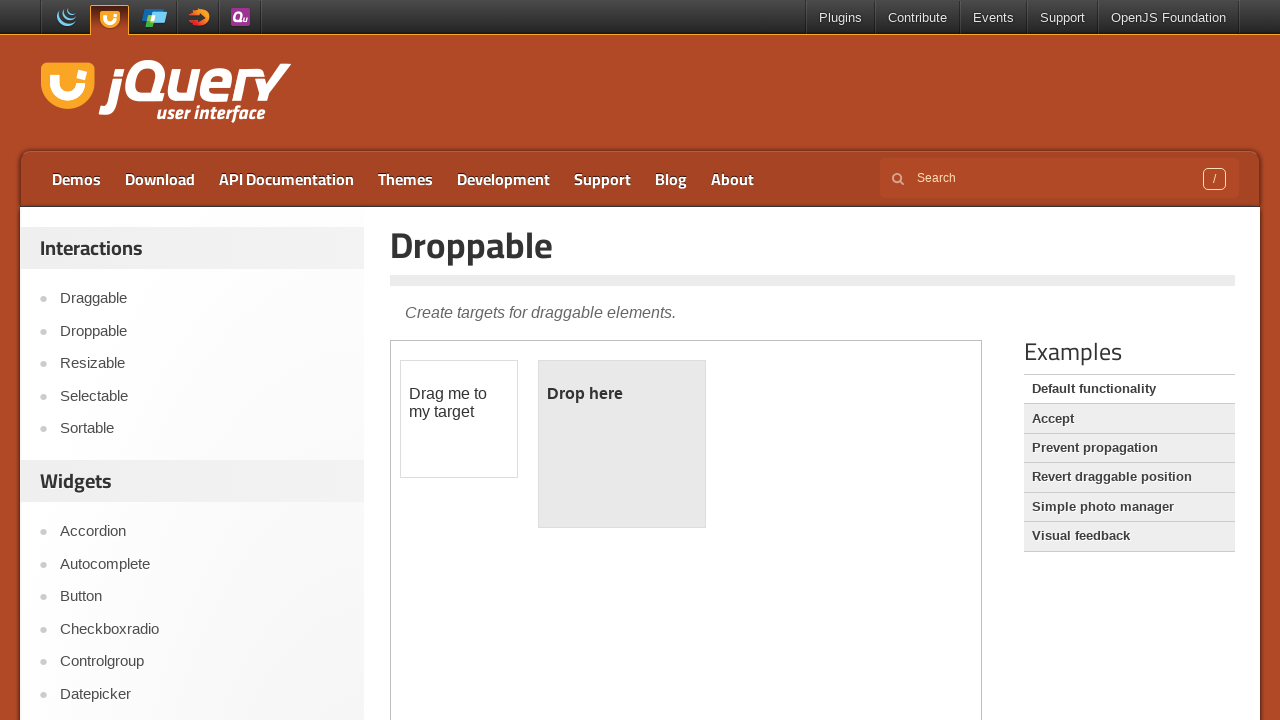

Located droppable target element within iframe
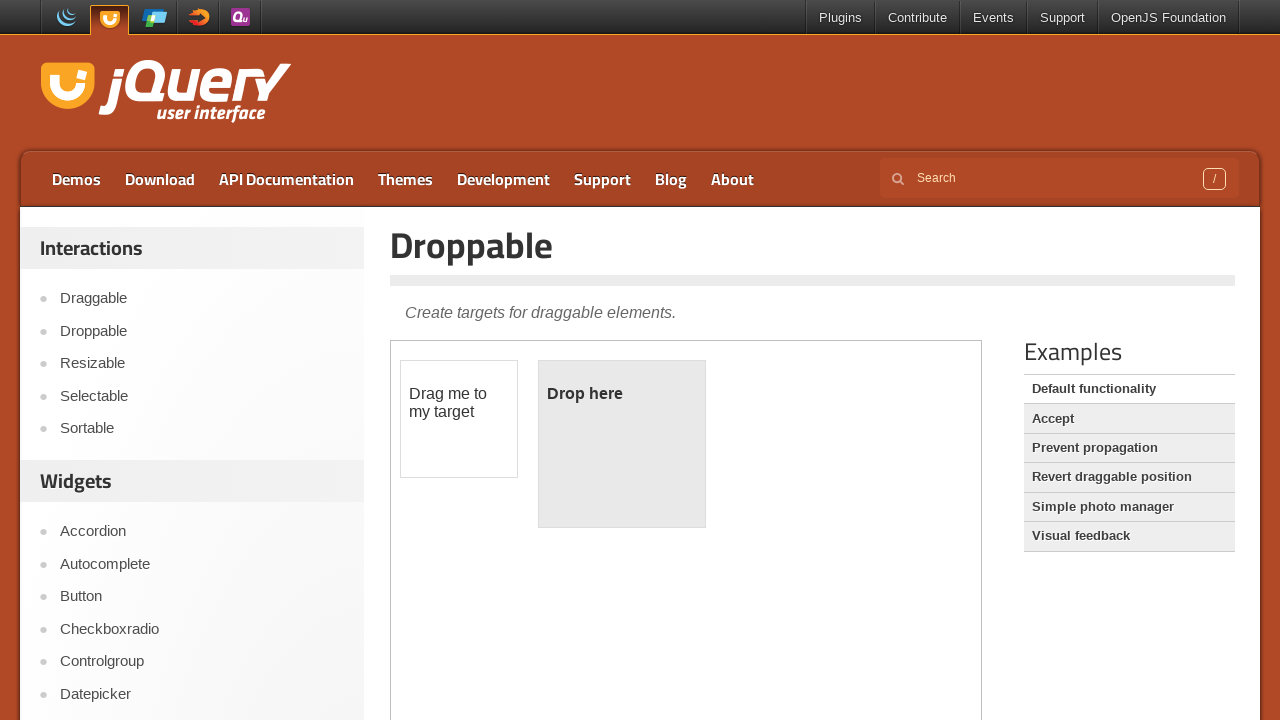

Dragged element to drop target at (622, 444)
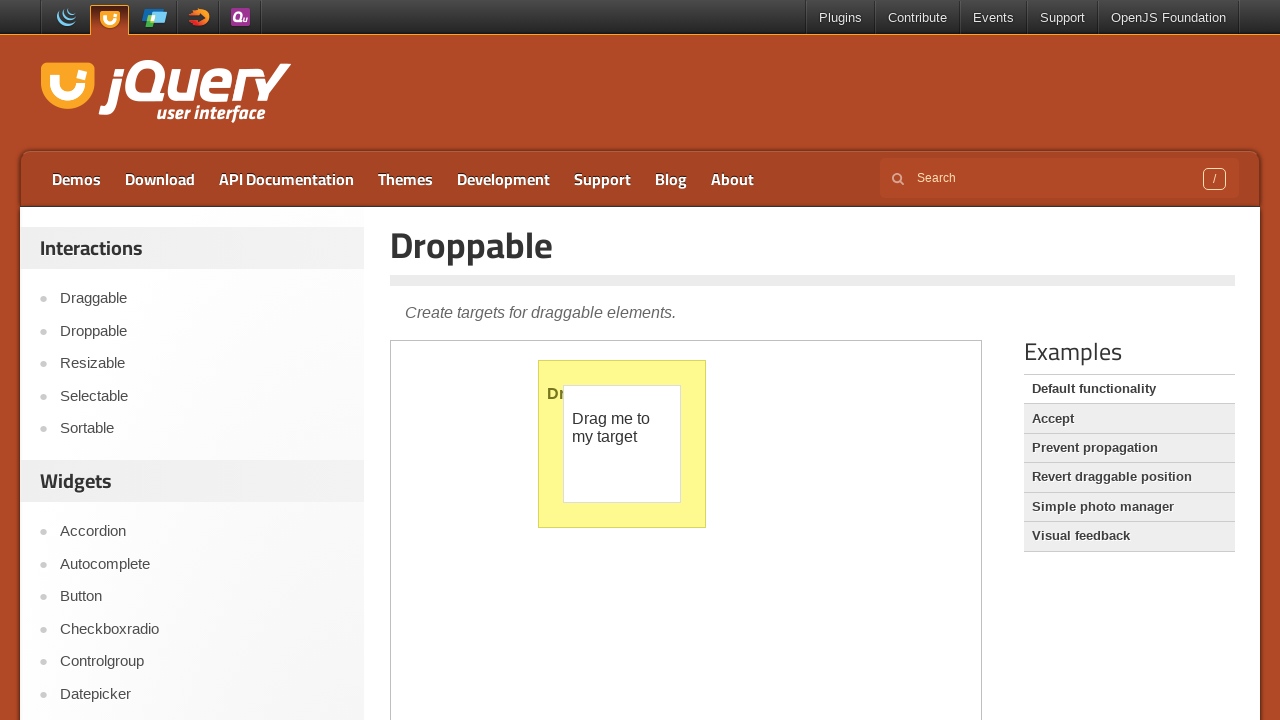

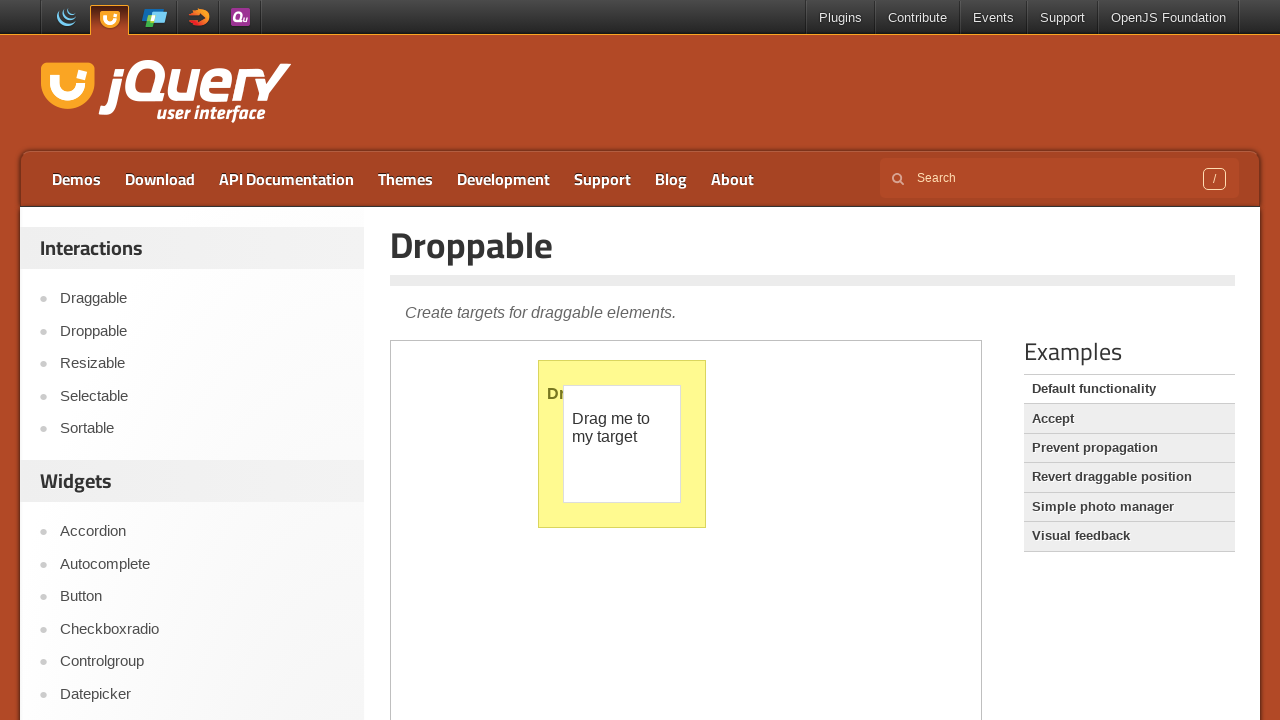